Tests that the Gündem page displays news items by verifying news article elements are present

Starting URL: https://egundem.com/gundem

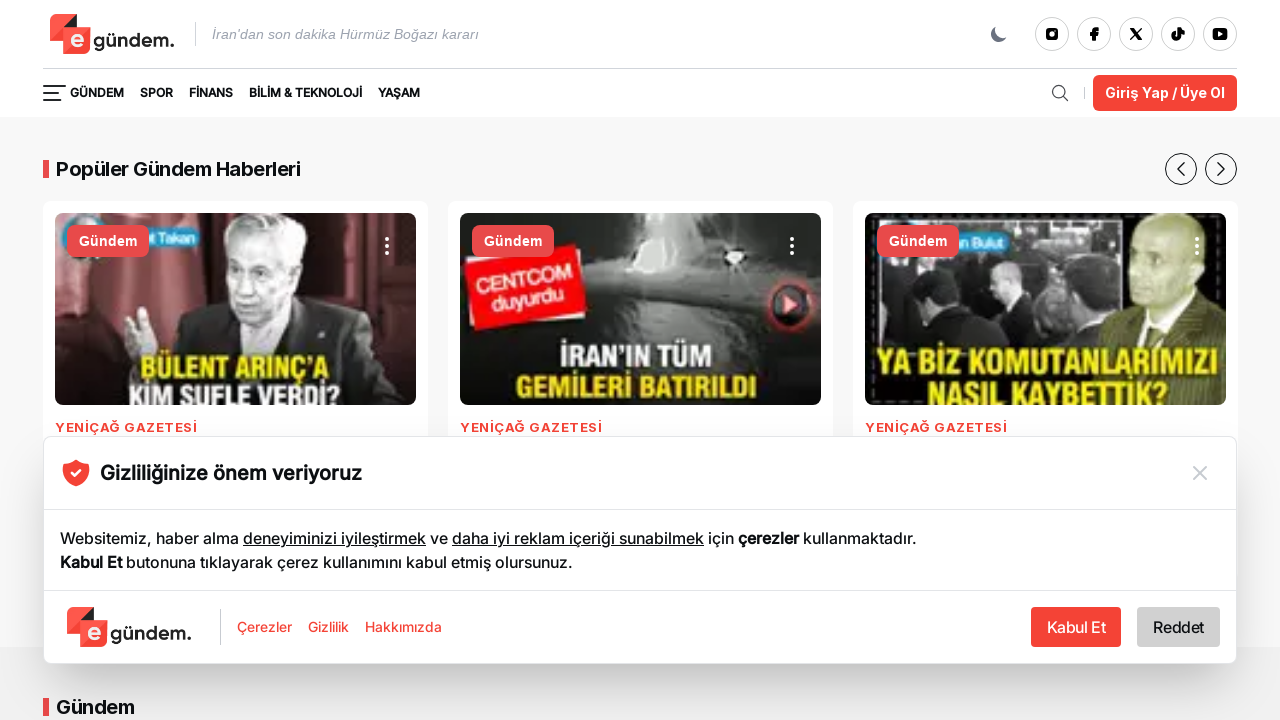

Waited for news items to load on Gündem page
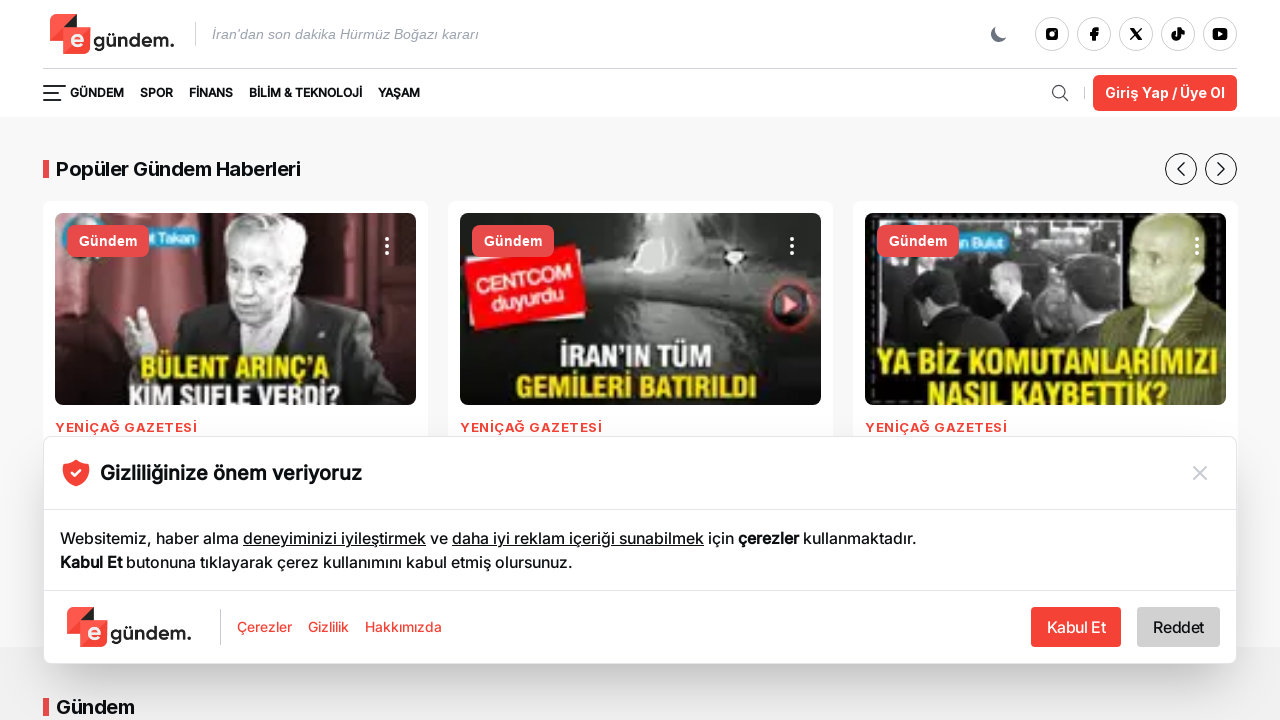

Retrieved all news item elements from the page
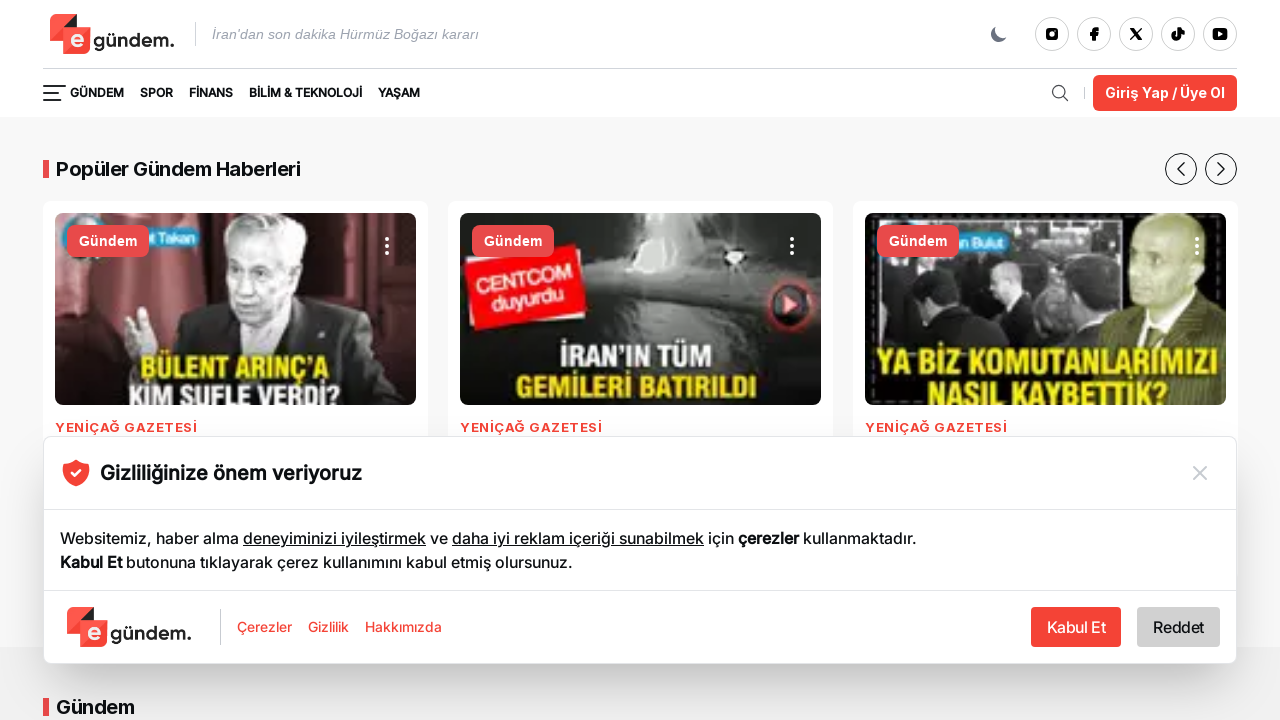

Verified that 106 news items are present on the Gündem page
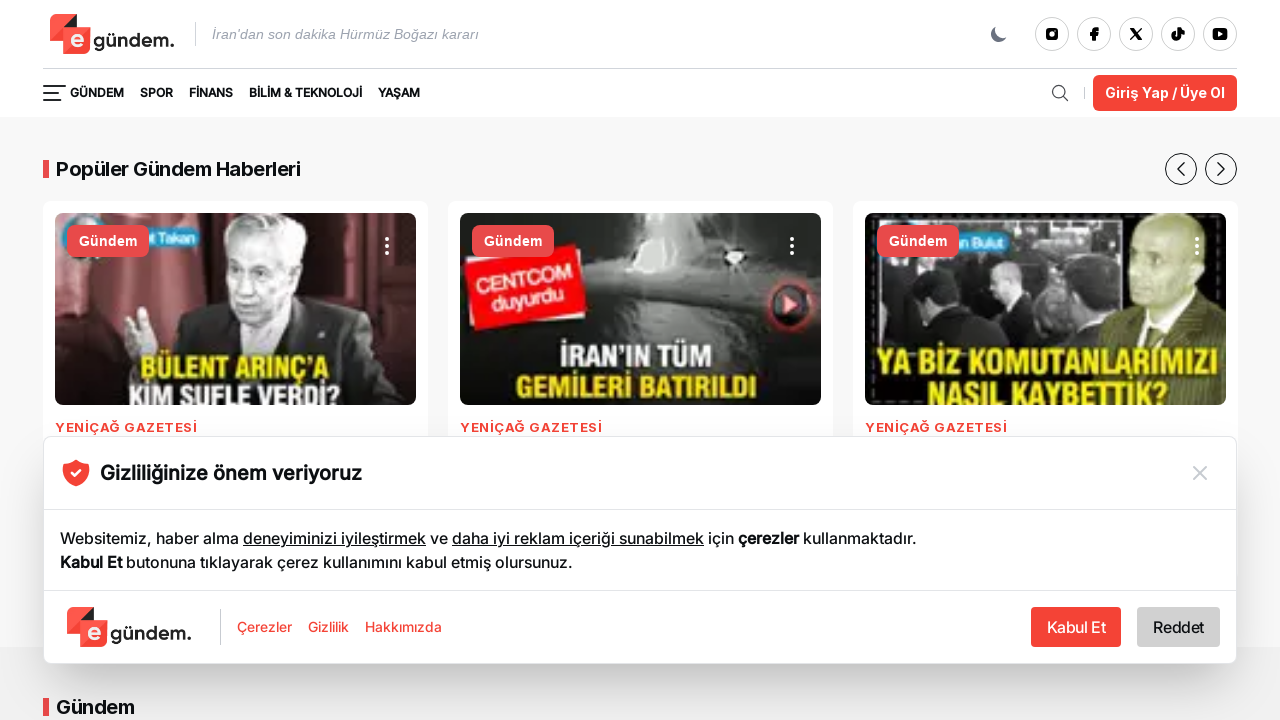

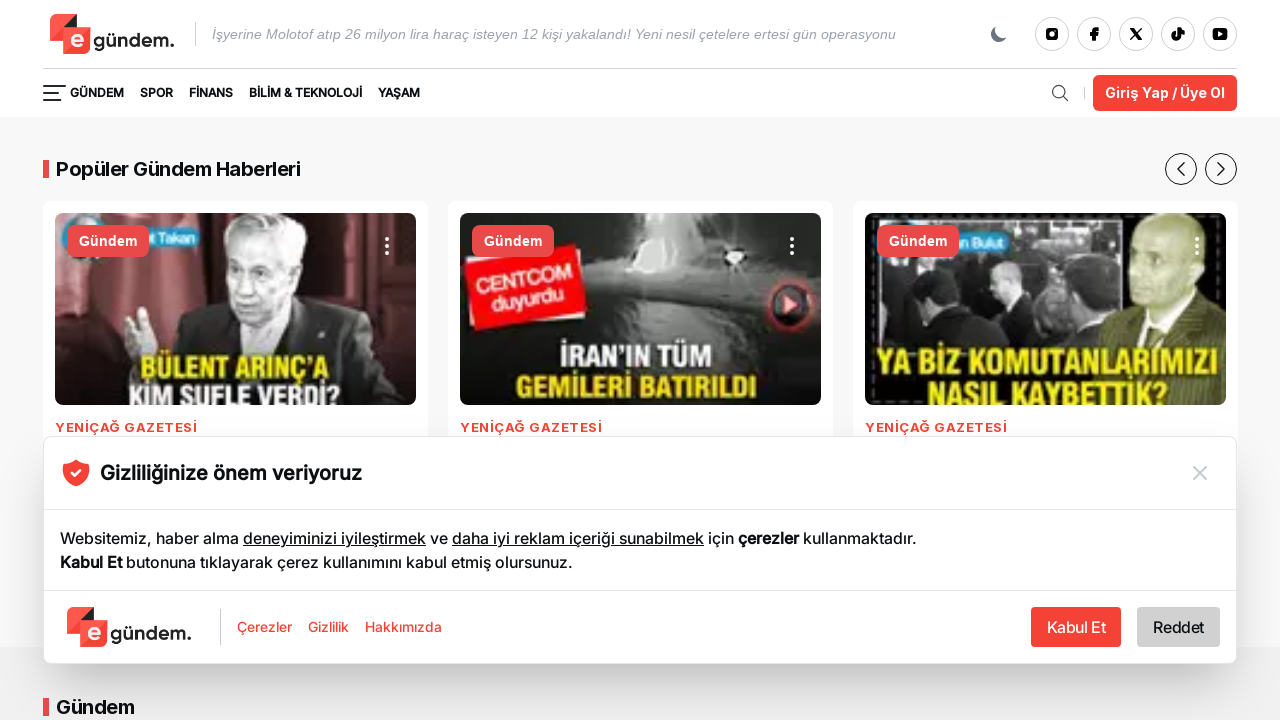